Tests drag and drop functionality on the jQuery UI droppable demo page by dragging an element onto a drop target and verifying the text changes to "Dropped!"

Starting URL: https://jqueryui.com/droppable/

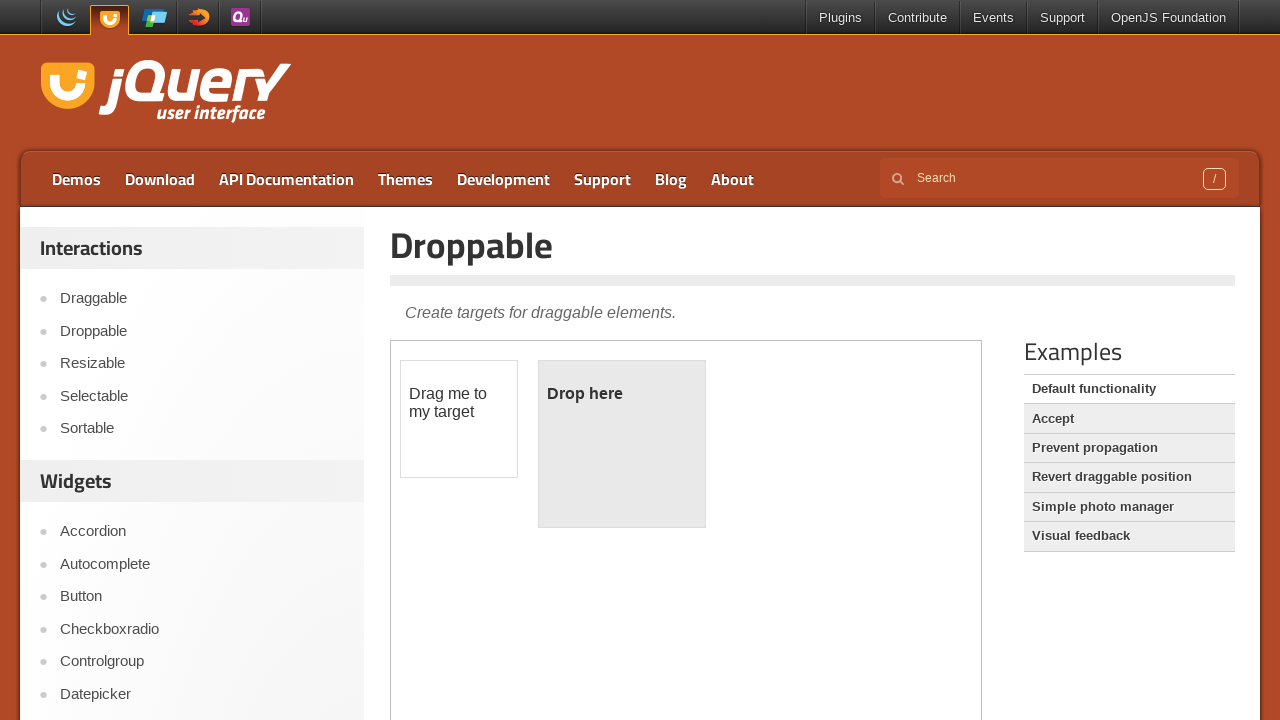

Located the iframe containing the jQuery UI droppable demo
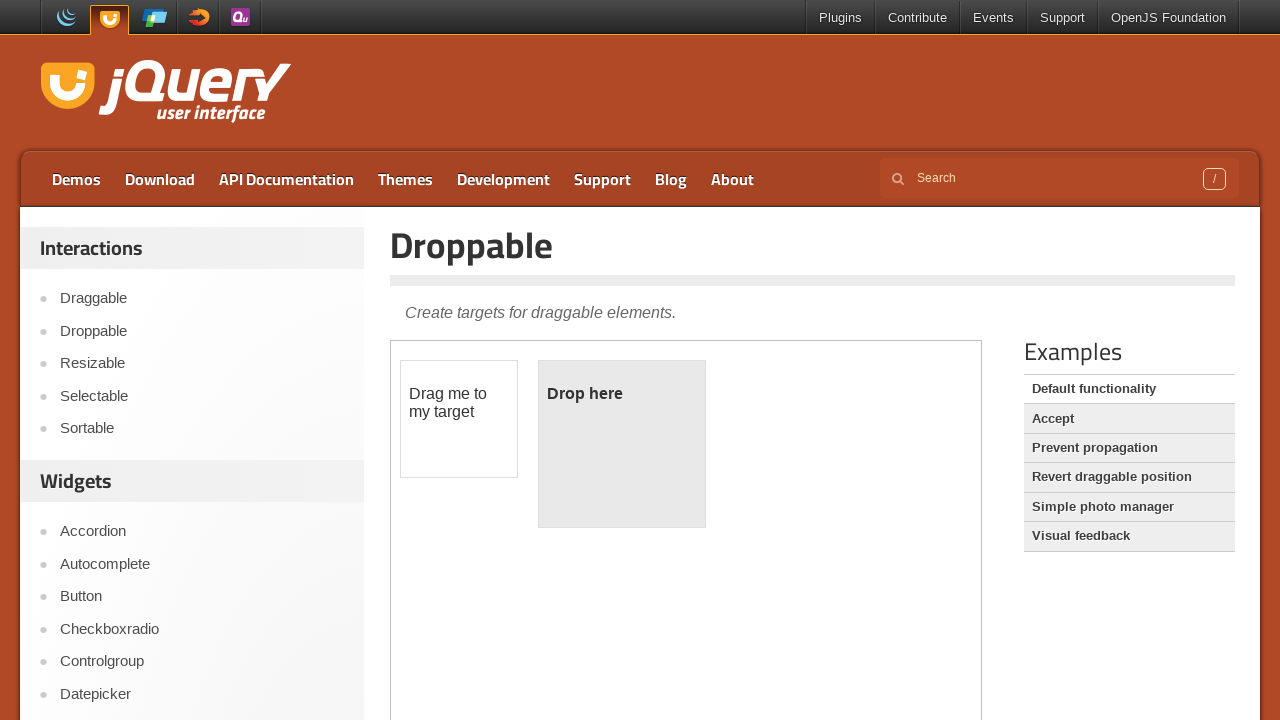

Located the draggable element (#draggable)
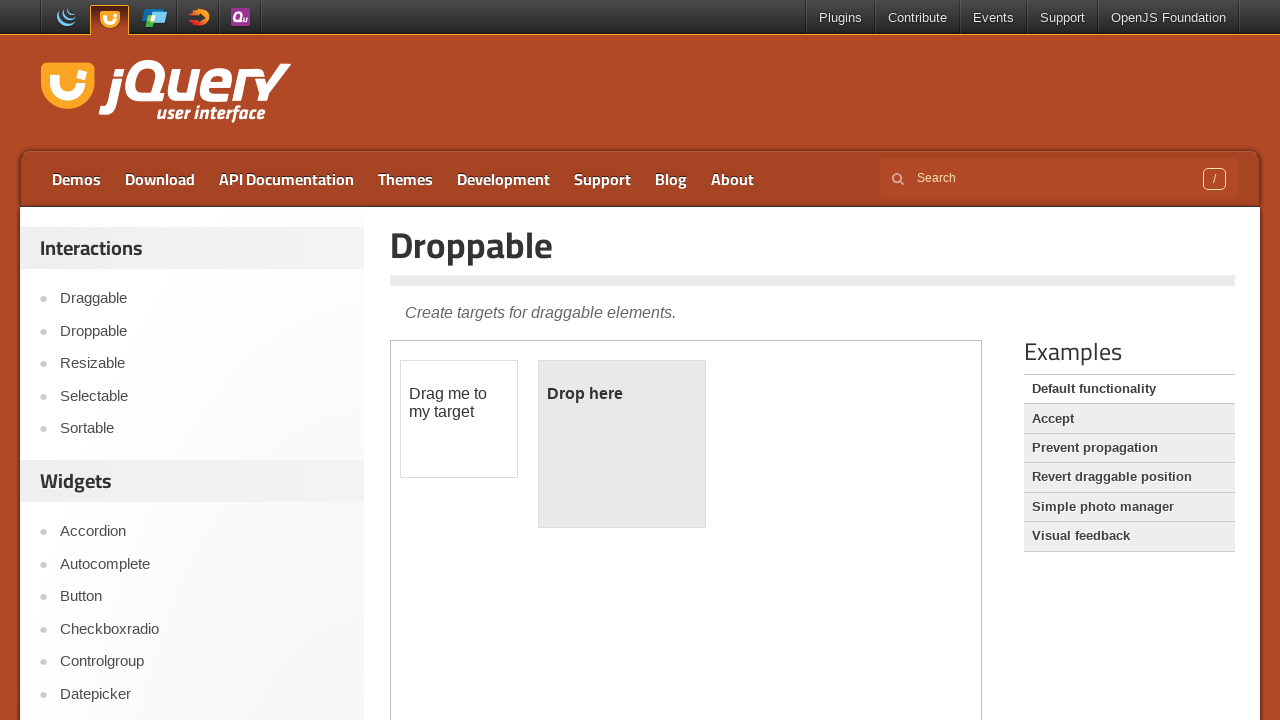

Located the droppable element (#droppable)
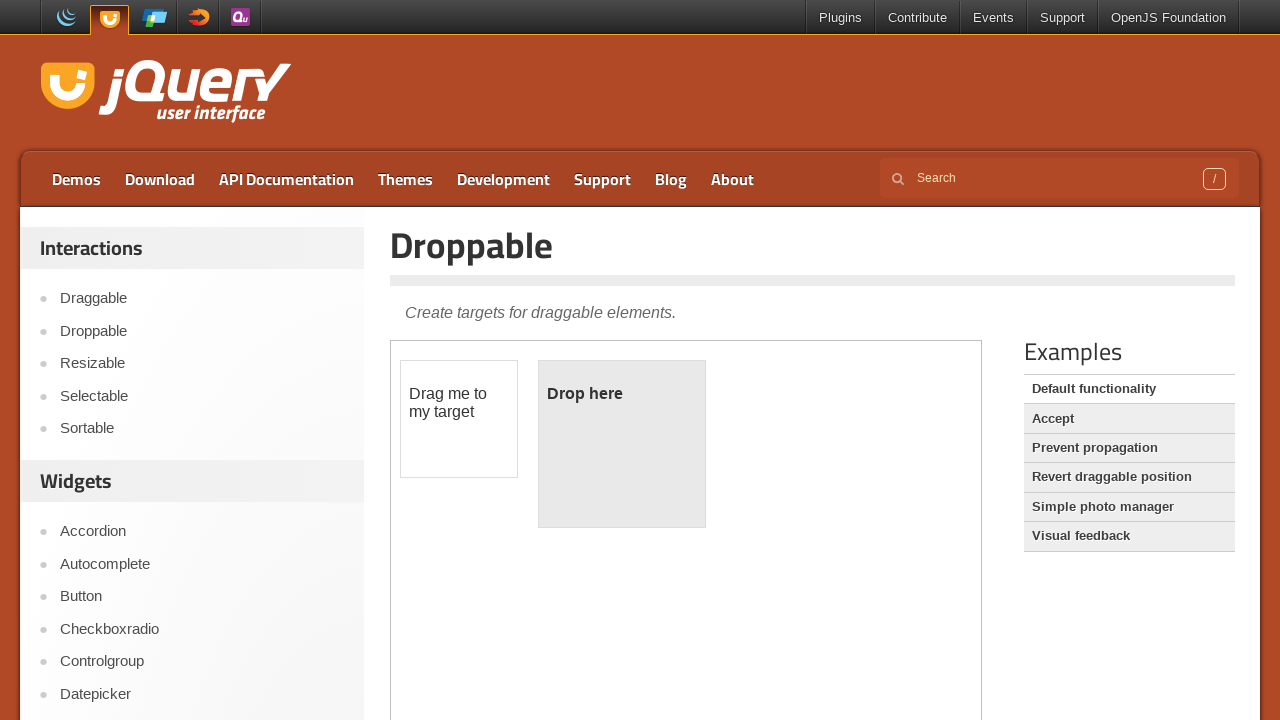

Draggable element is now visible
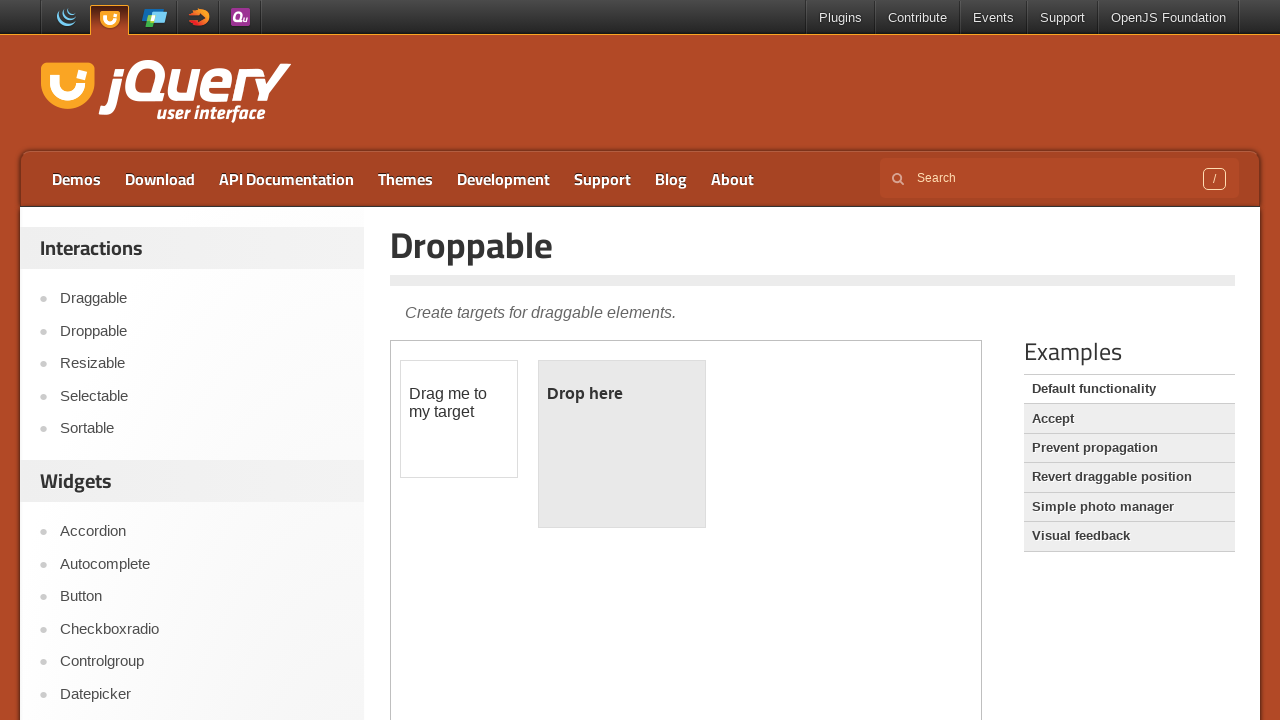

Droppable element is now visible
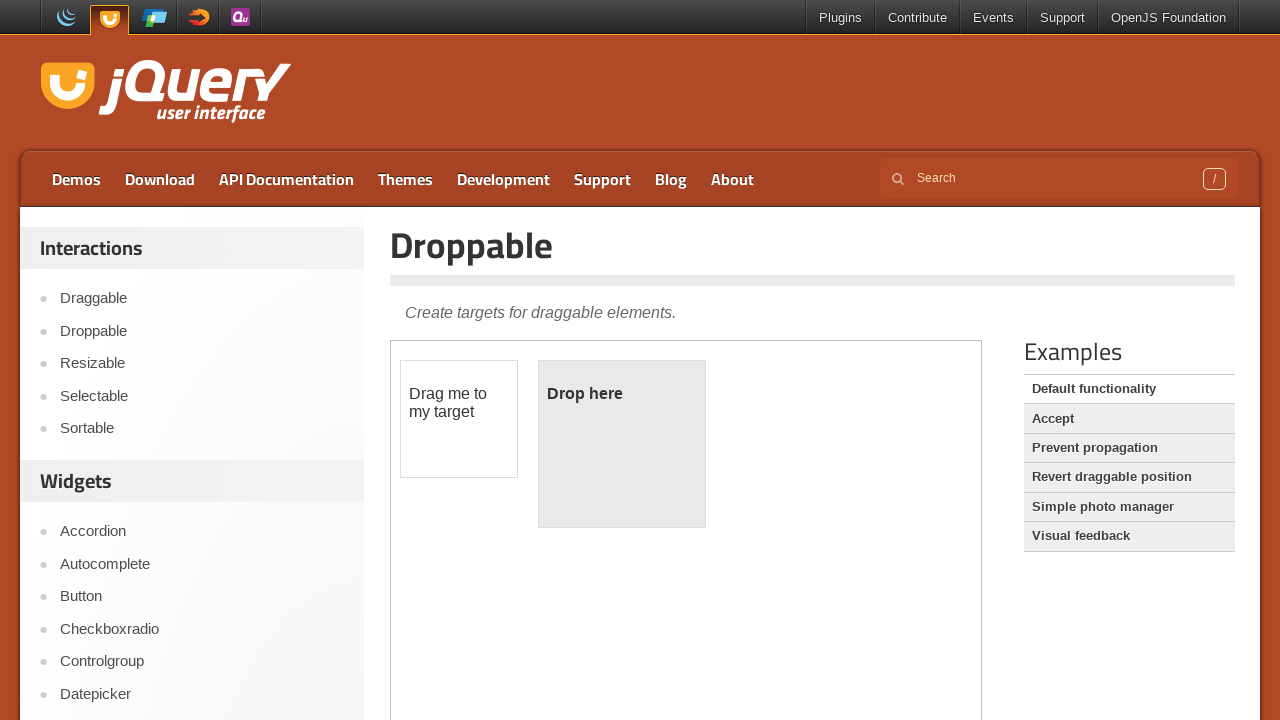

Dragged the draggable element onto the droppable target at (622, 444)
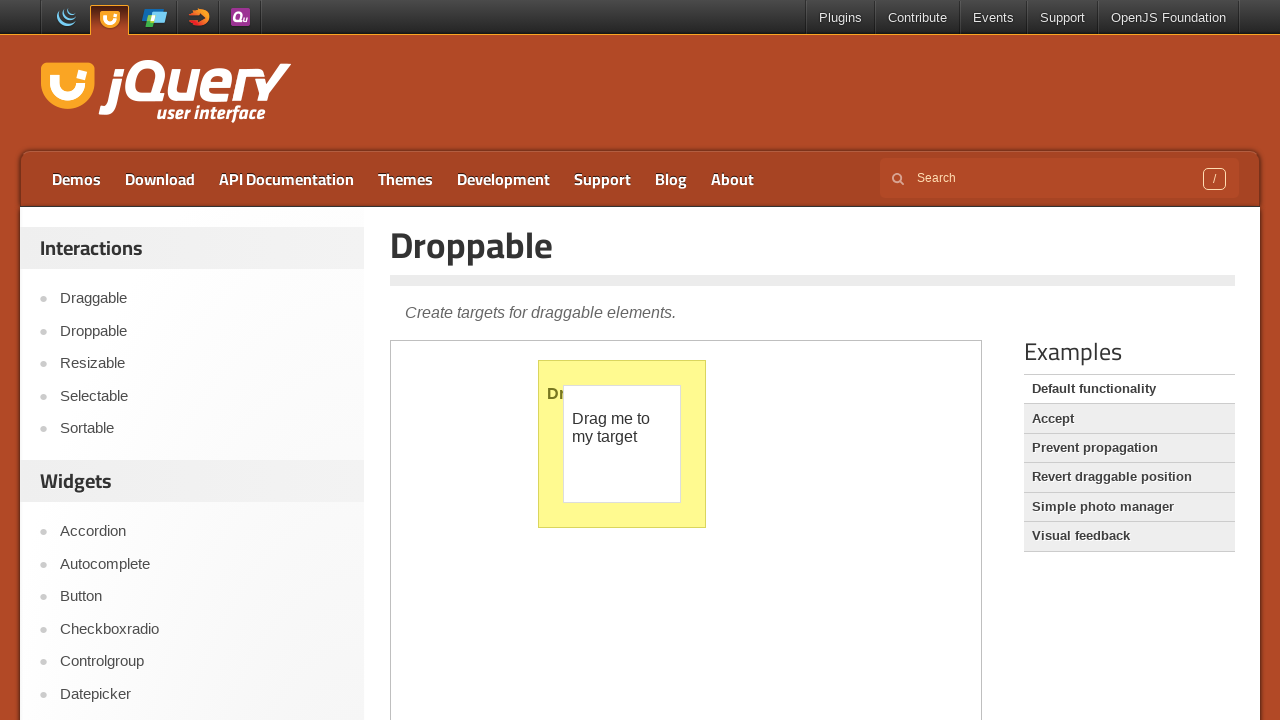

Verified that the droppable element text changed to 'Dropped!'
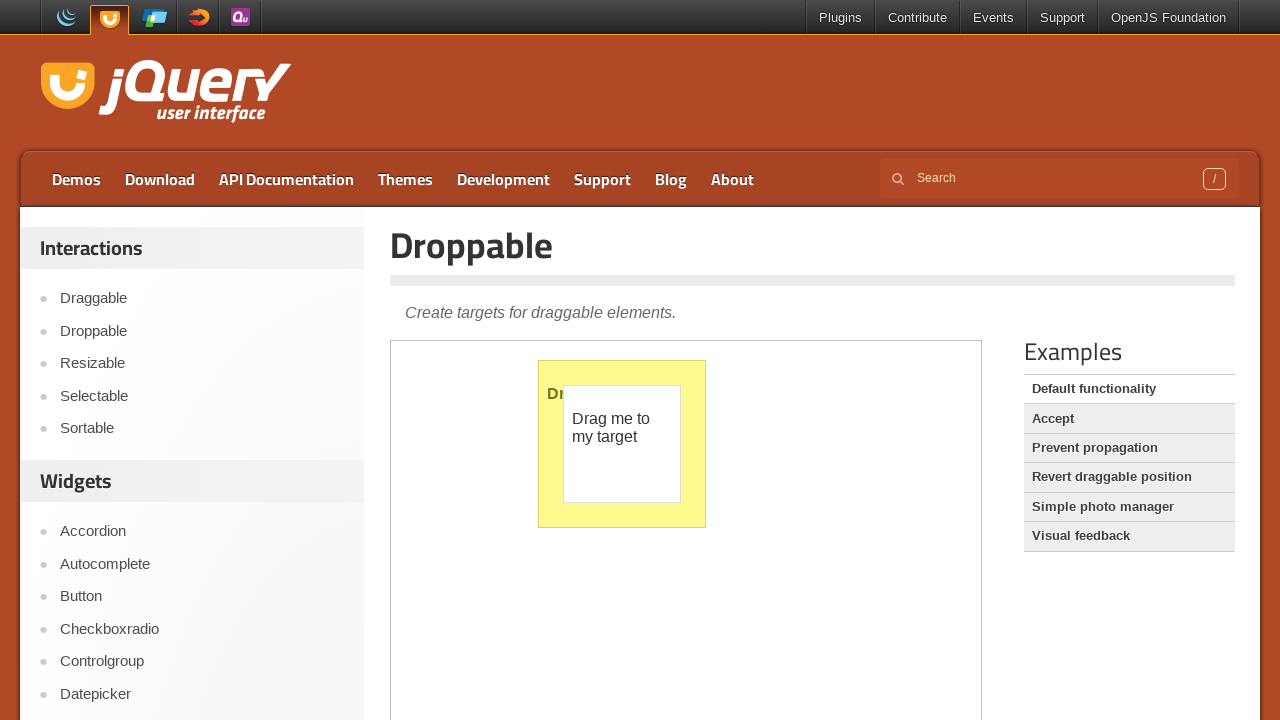

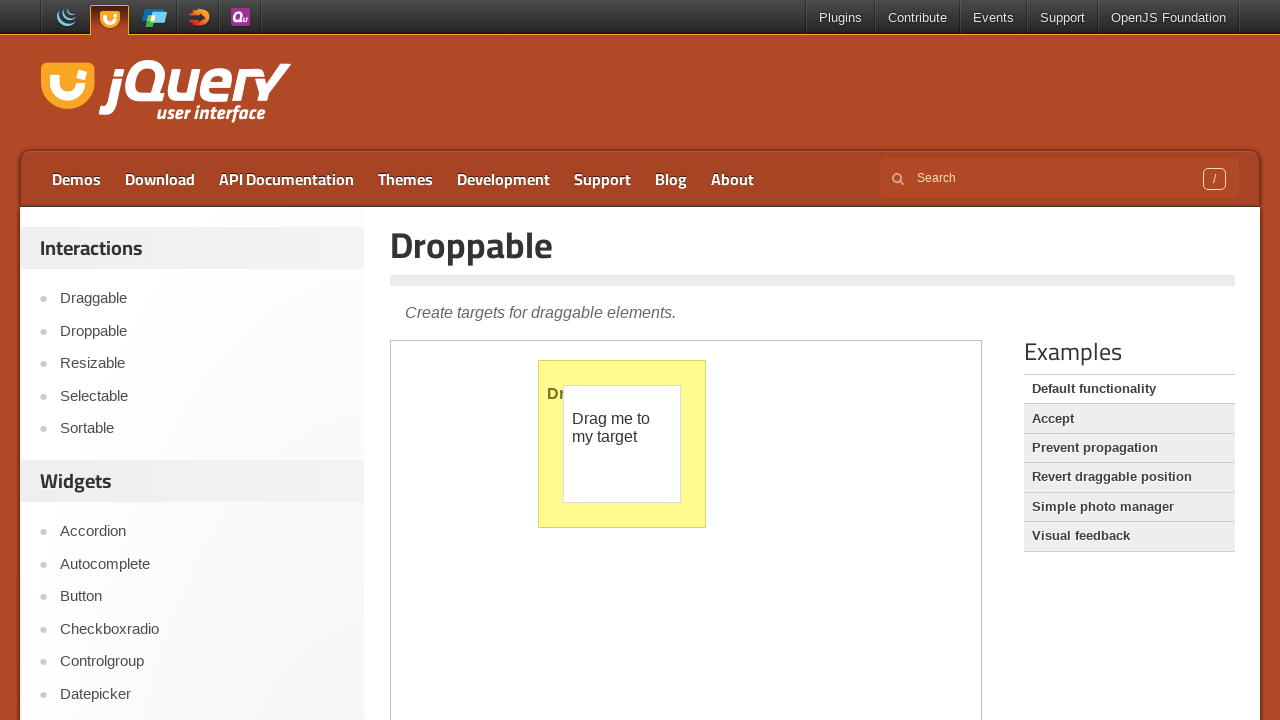